Tests that the Gündem (Agenda) page loads correctly by verifying the URL contains /gundem and checking for a heading containing "Gündem"

Starting URL: https://egundem.com/gundem

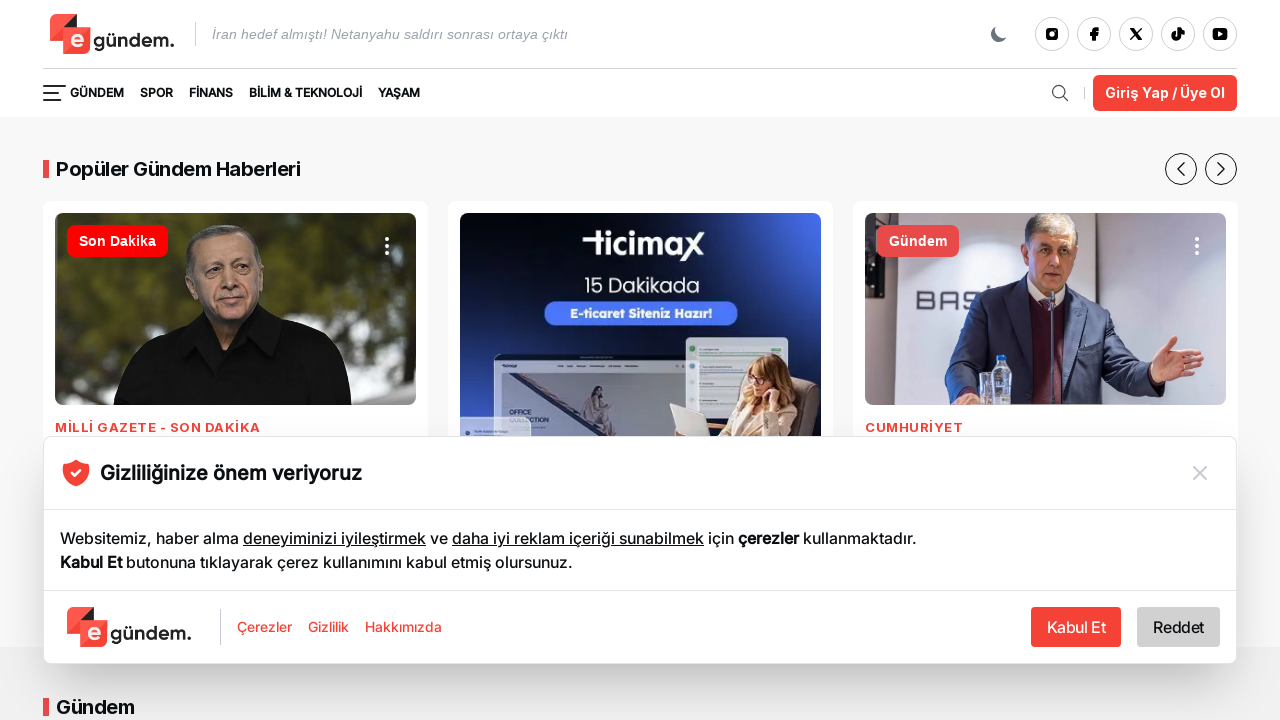

Waited for URL to contain /gundem
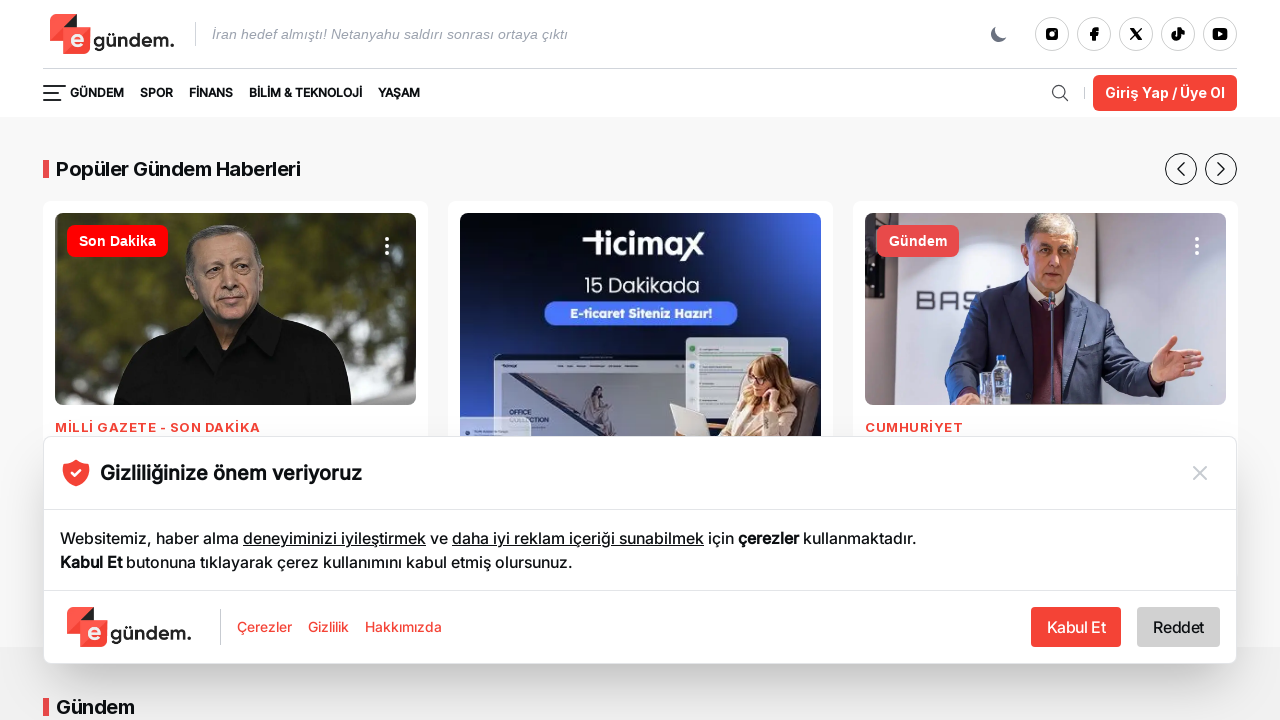

Verified that 'Gündem' heading is visible on the page
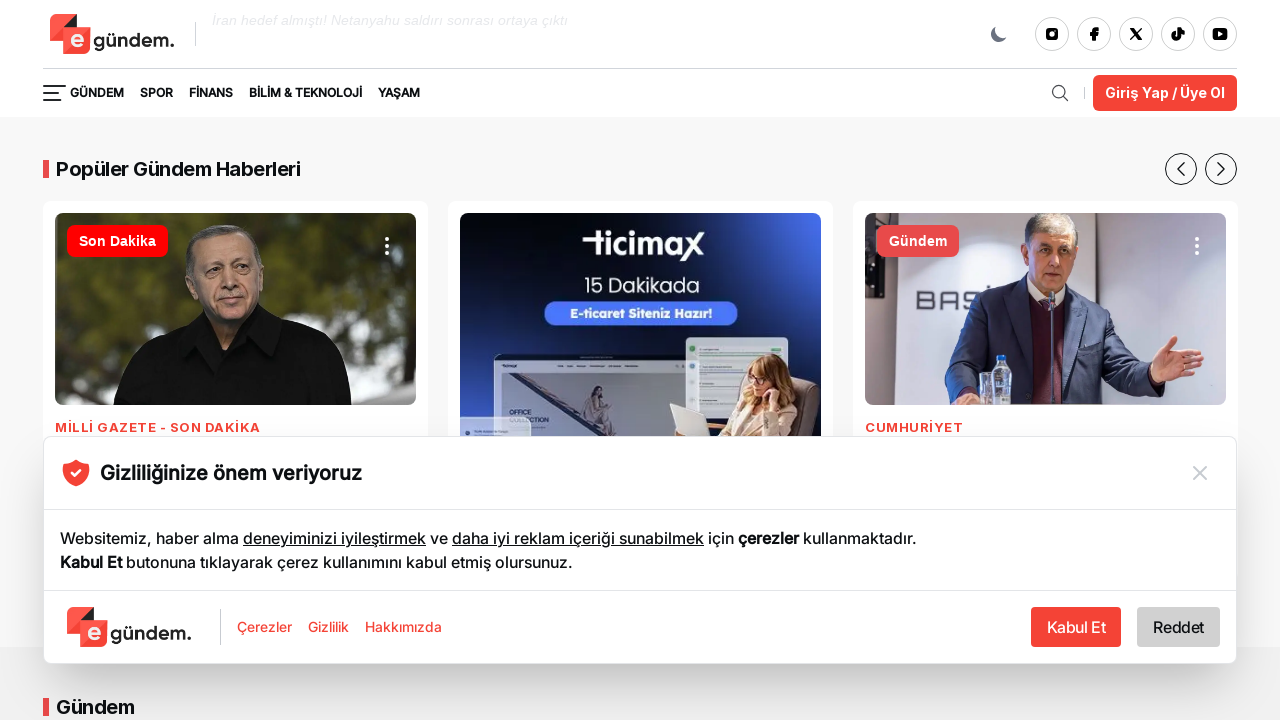

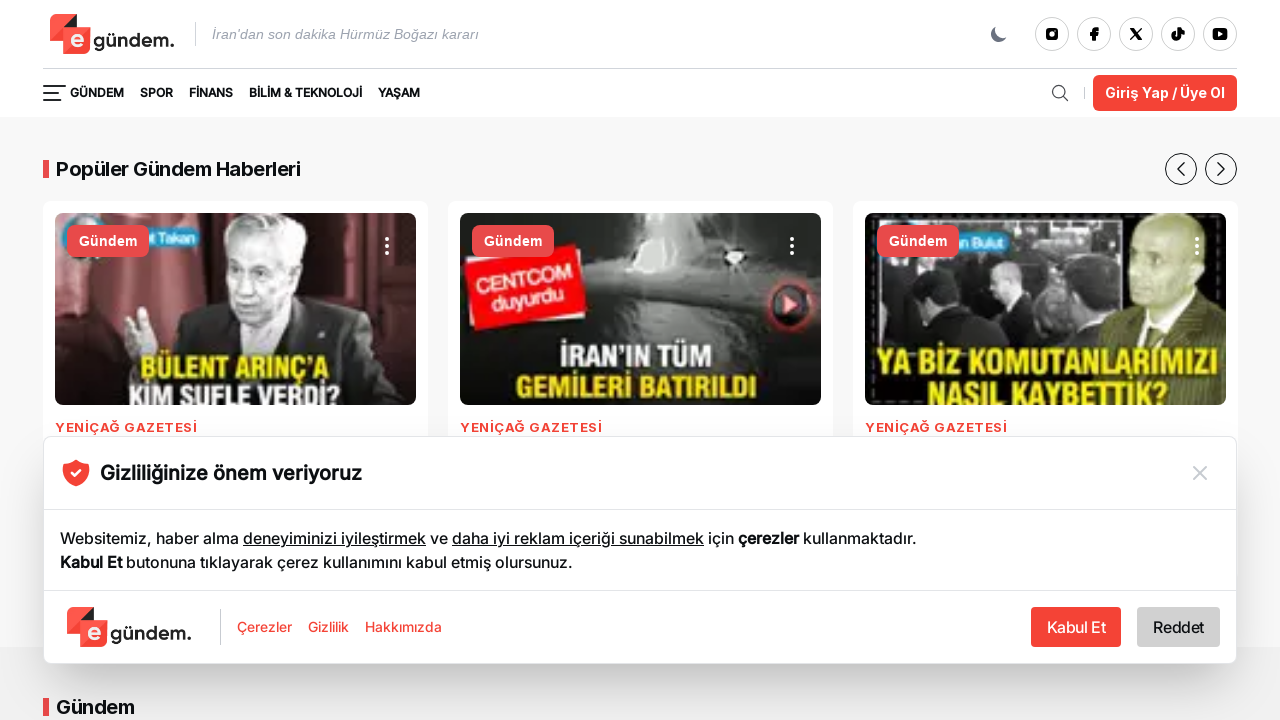